Tests the Current Time page by navigating to it and verifying time information is displayed. The original script mocks an API response, but the core automation flow tests navigation and content verification.

Starting URL: https://react-monitoring.vercel.app/

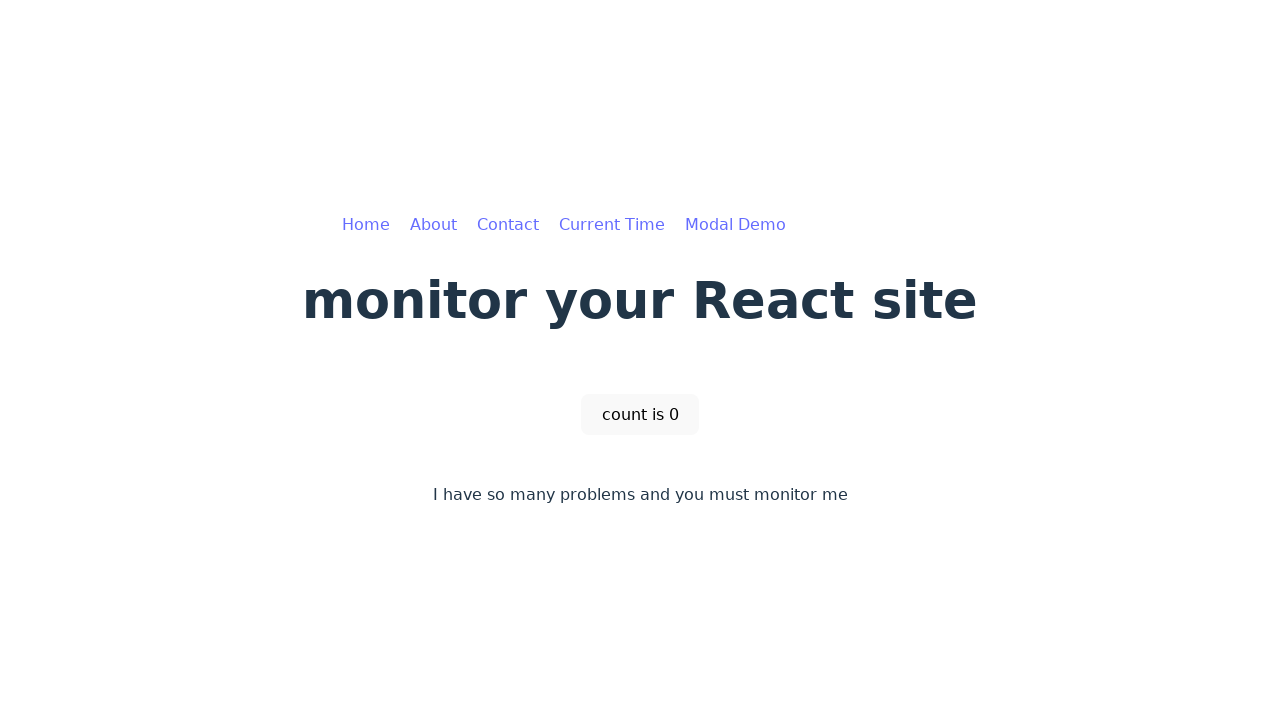

Clicked on the Current Time link at (612, 225) on internal:role=link[name="Current Time"i]
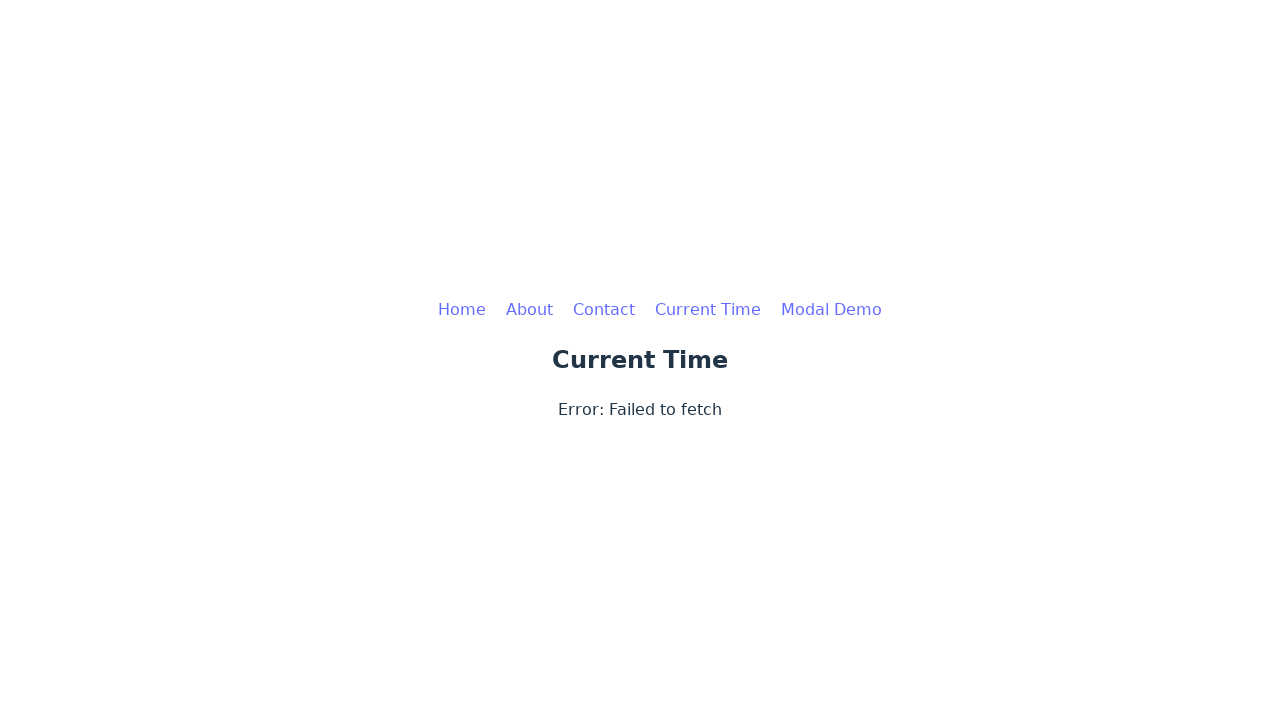

Root element loaded, waiting for time content
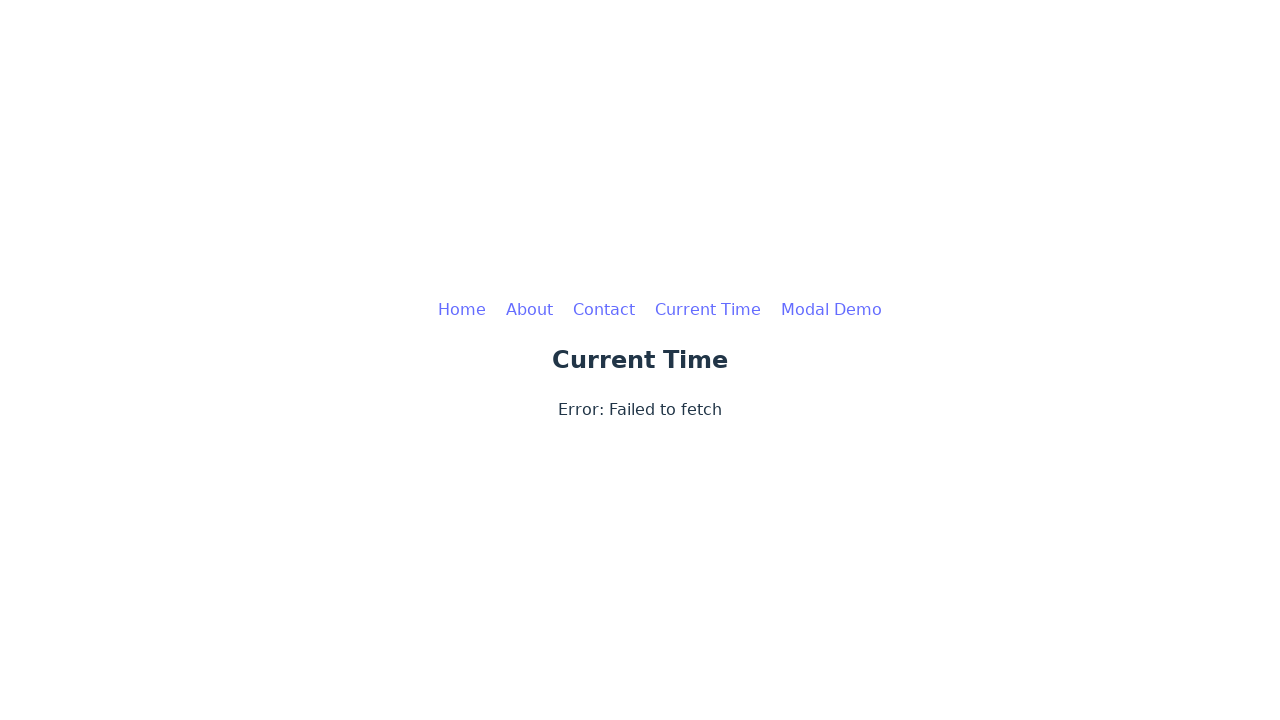

Verified time-related content is displayed on the page
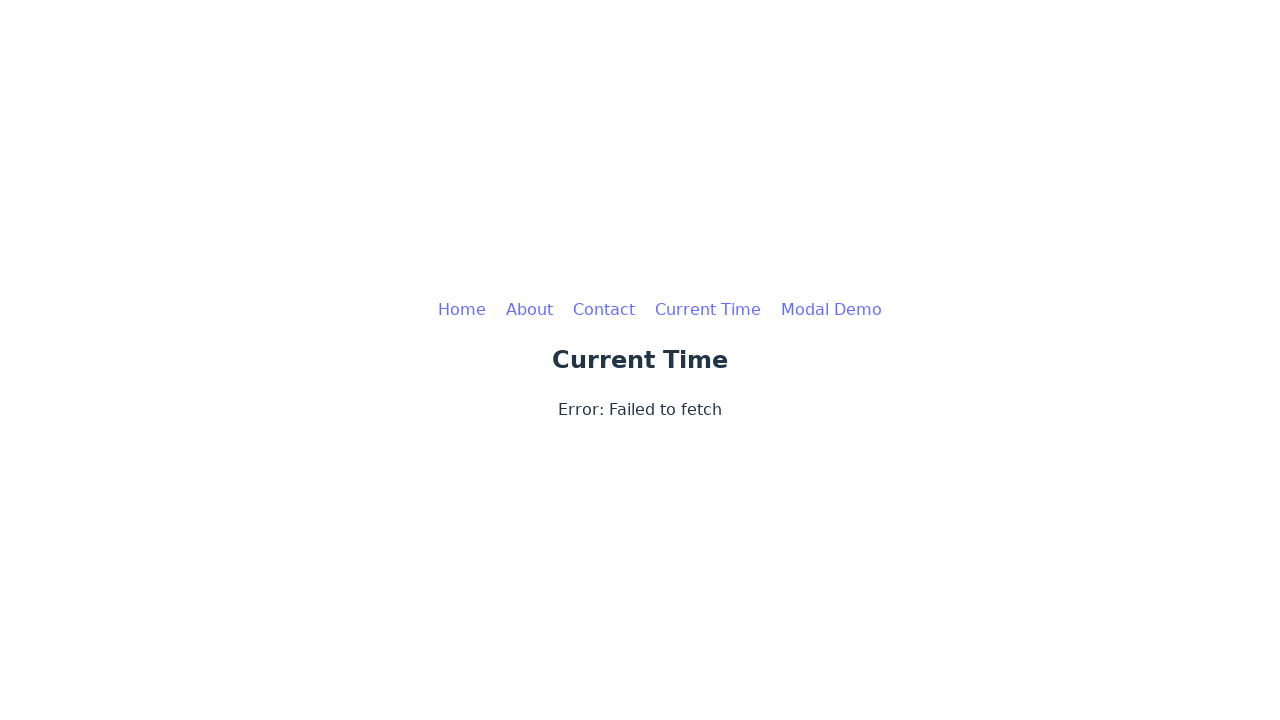

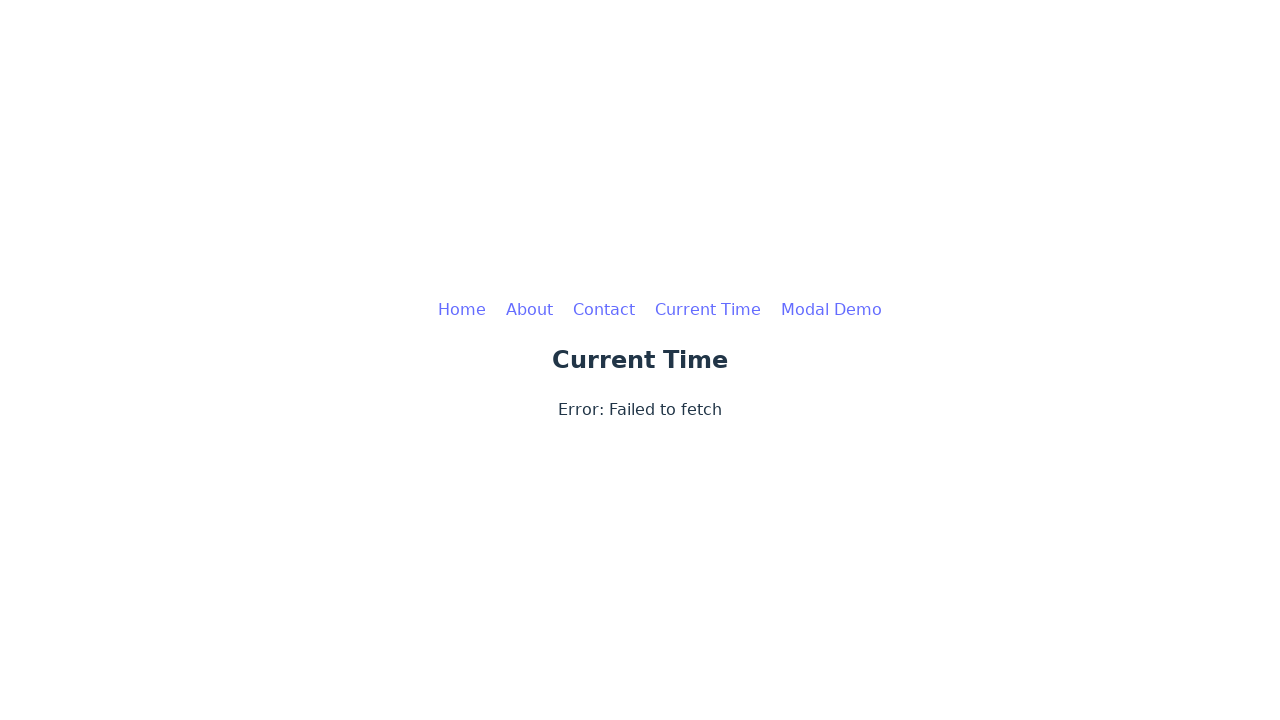